Tests dynamic loading behavior by clicking a start button, observing a loading indicator appear then disappear, and verifying the final content is displayed

Starting URL: http://the-internet.herokuapp.com/dynamic_loading/1

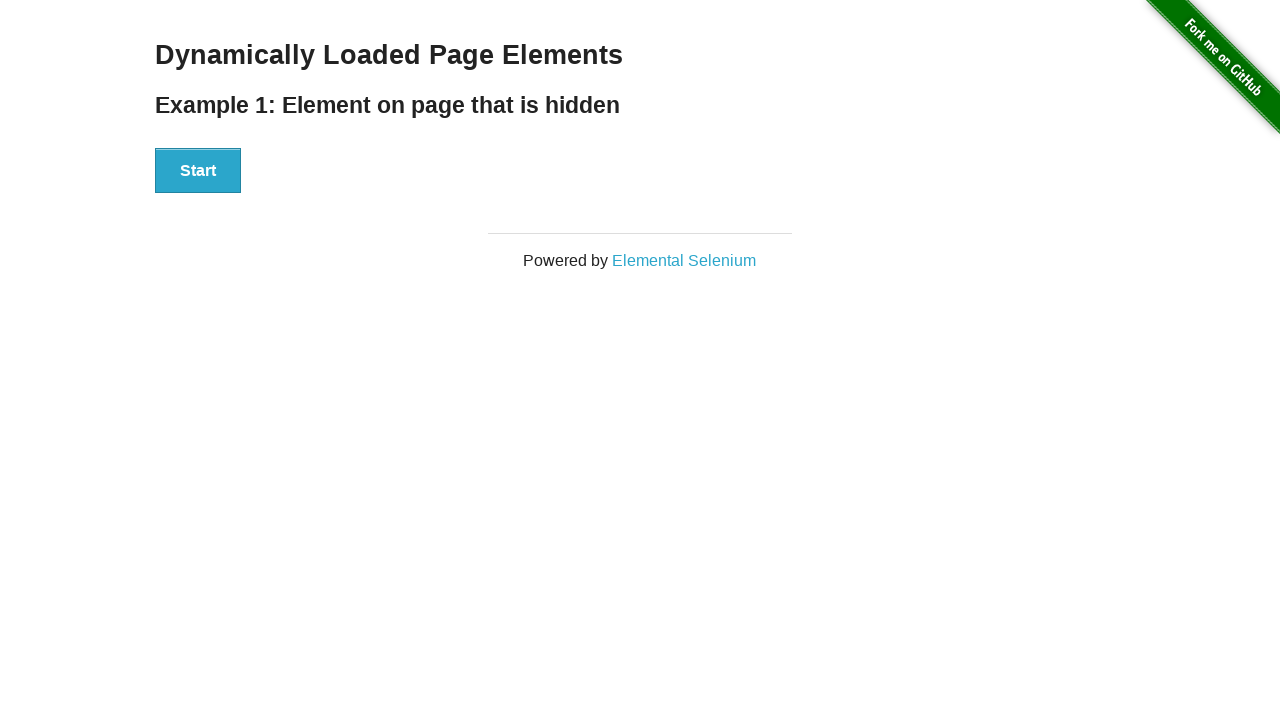

Clicked the start button to initiate dynamic loading at (198, 171) on button
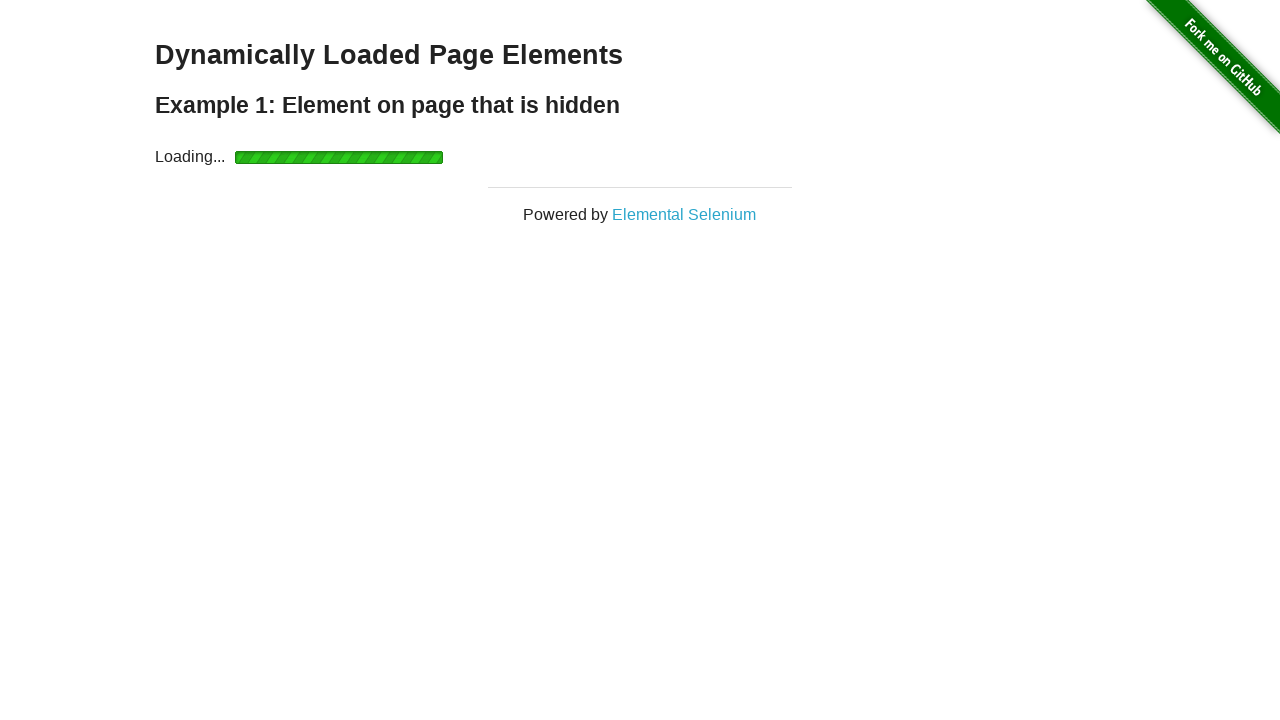

Loading indicator appeared
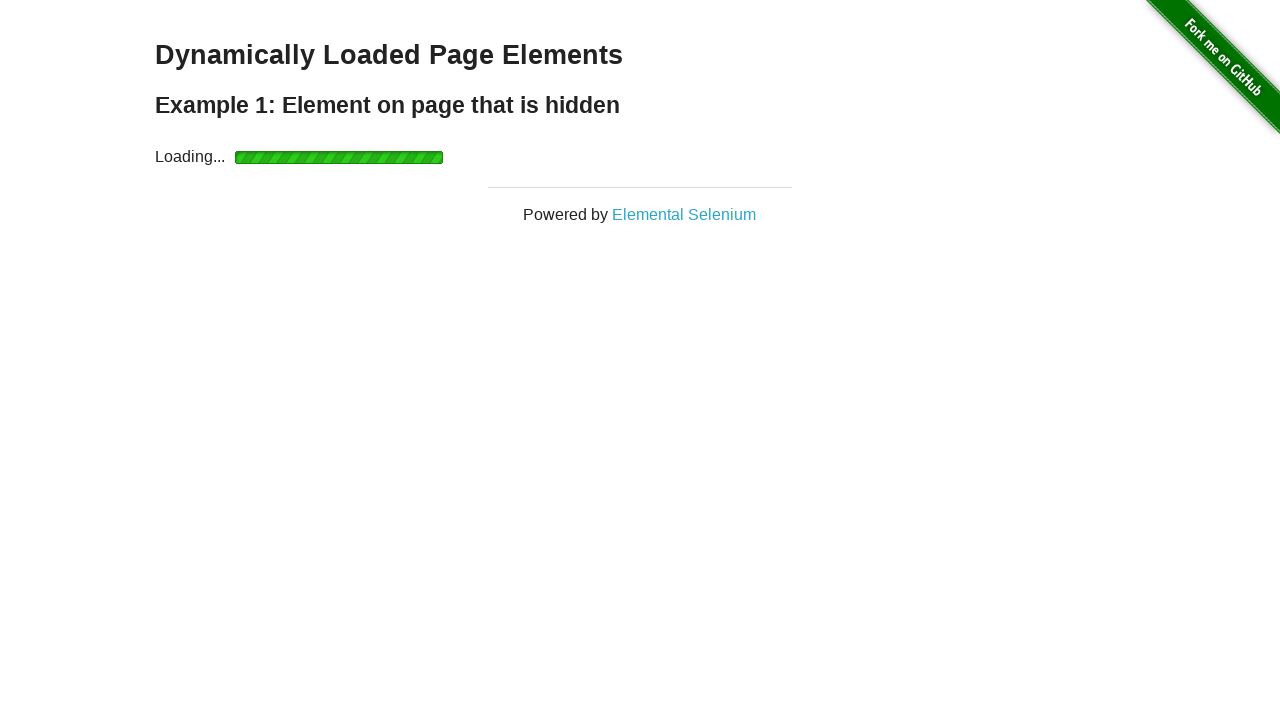

Loading indicator disappeared
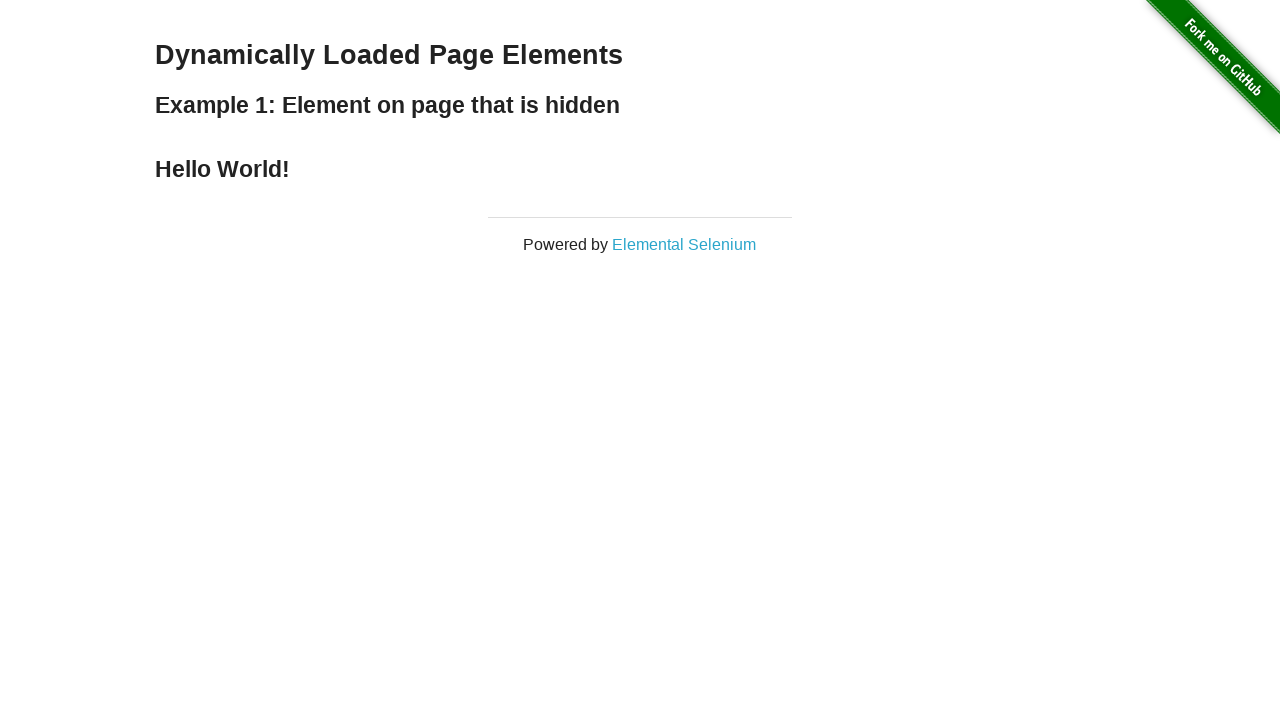

Finish message is displayed, dynamic loading completed
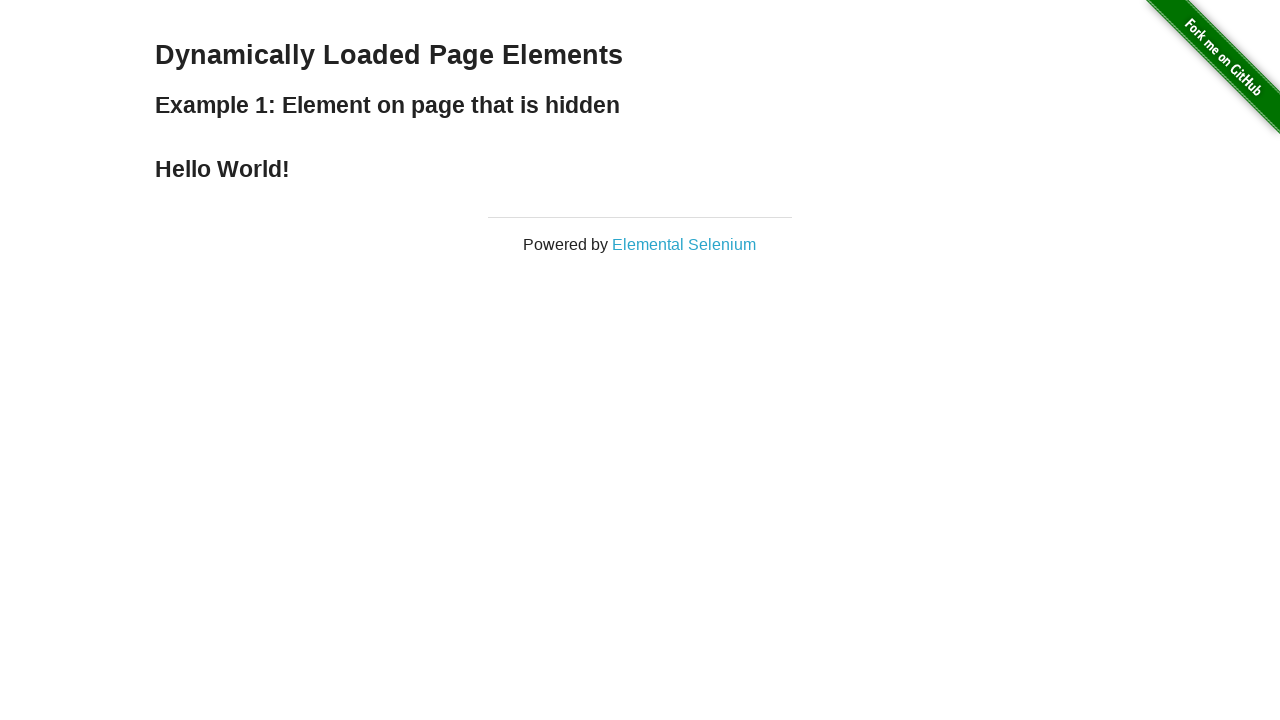

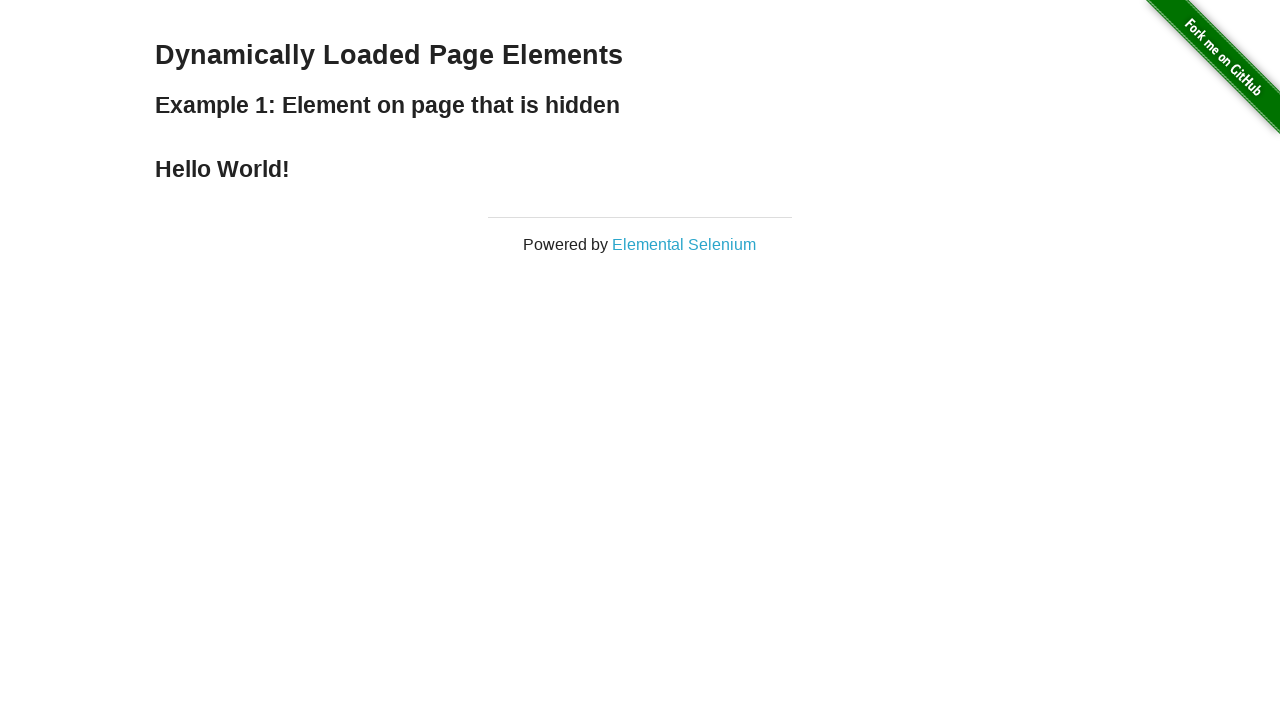